Tests right-click (context click) functionality on a button element on the DemoQA buttons page

Starting URL: https://demoqa.com/buttons

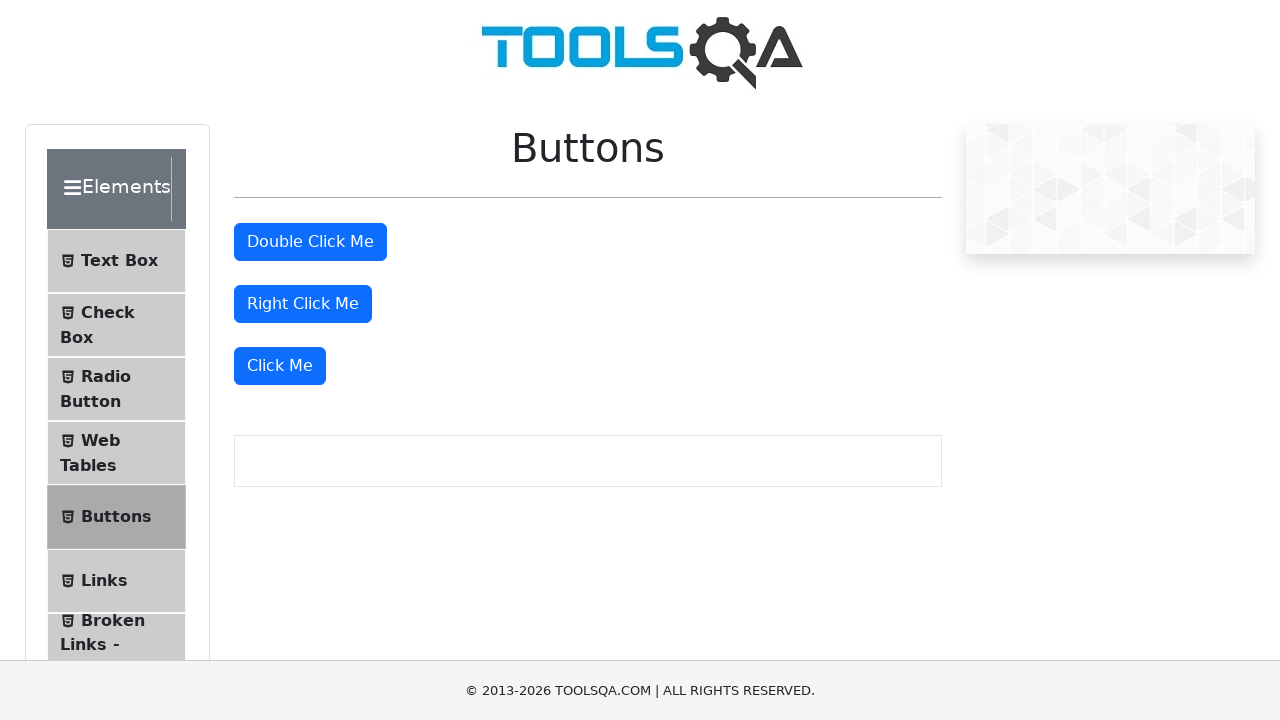

Located the 'Right Click Me' button on DemoQA buttons page
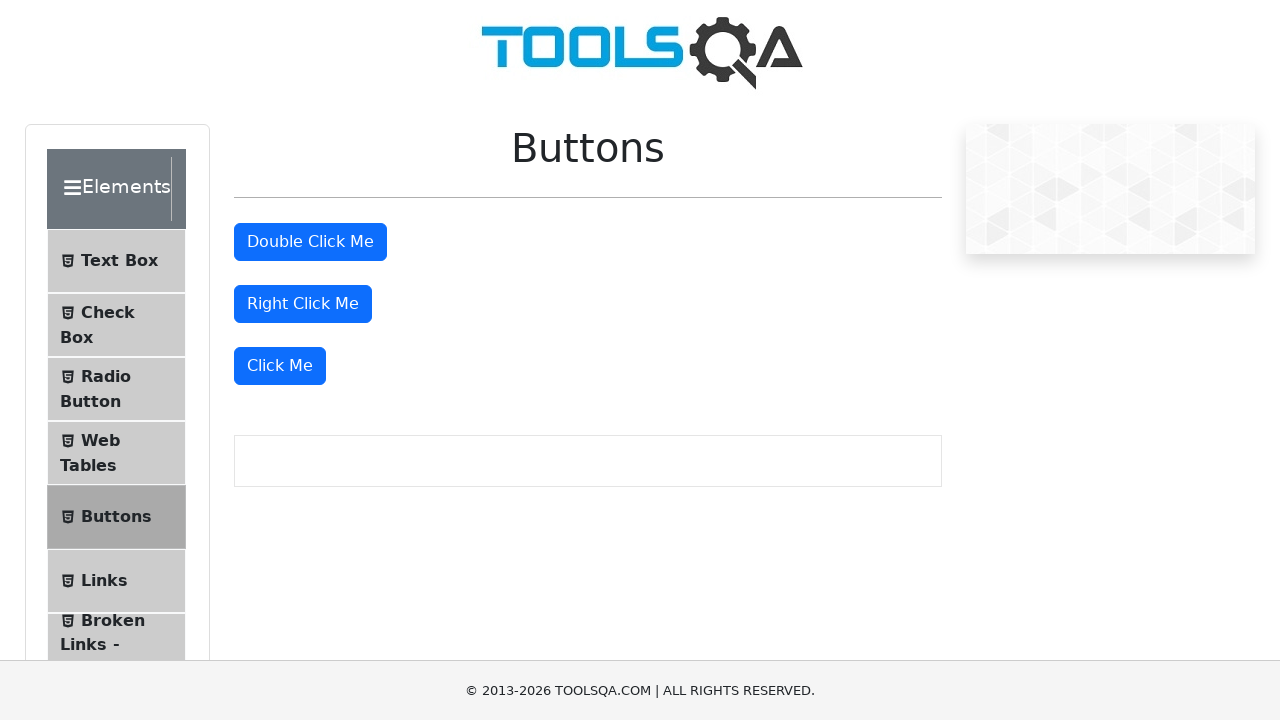

Performed right-click (context click) on the button at (303, 304) on xpath=//button[normalize-space()='Right Click Me'] >> nth=0
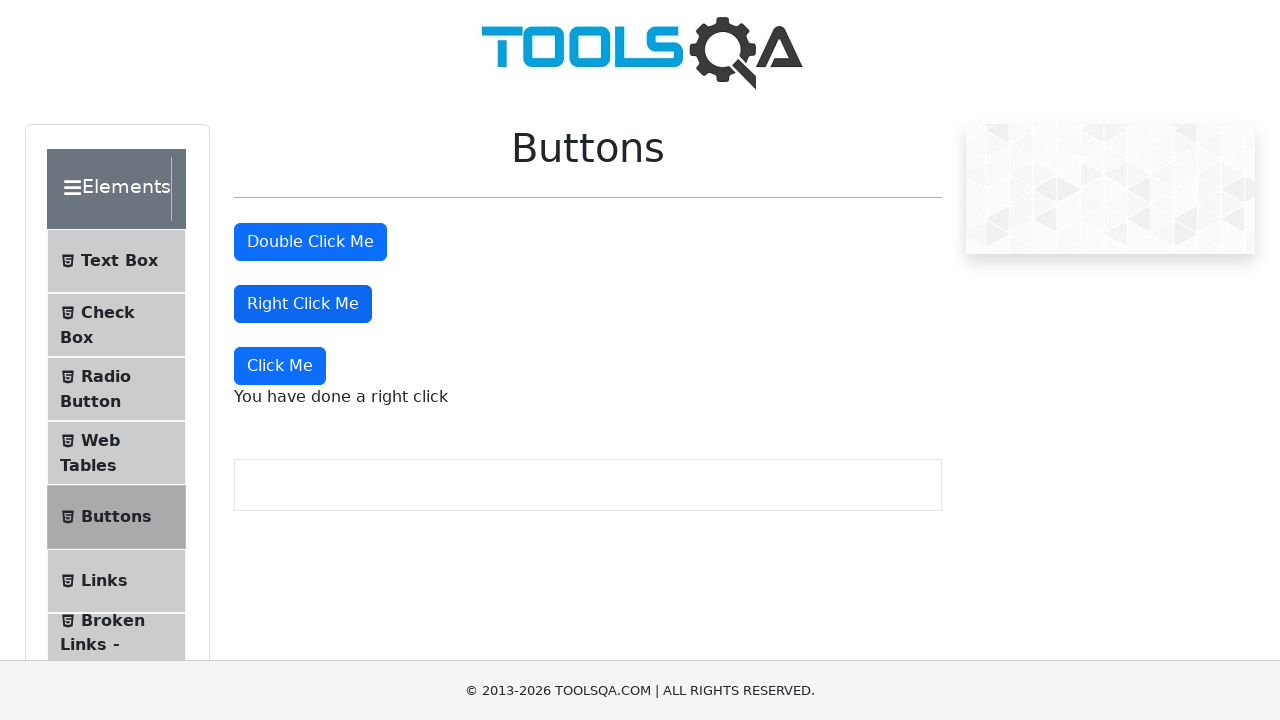

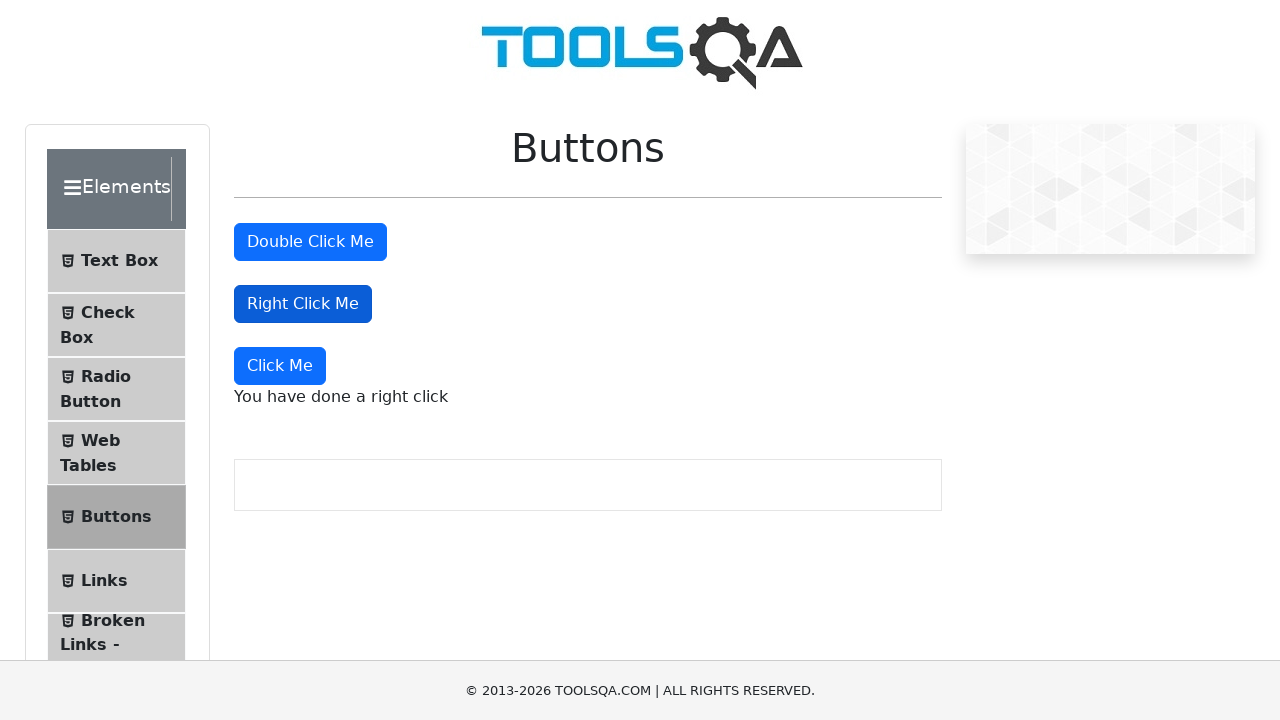